Tests clicking a button that adds a dynamic element and verifies it appears with the correct class attribute

Starting URL: https://www.selenium.dev/selenium/web/dynamic.html

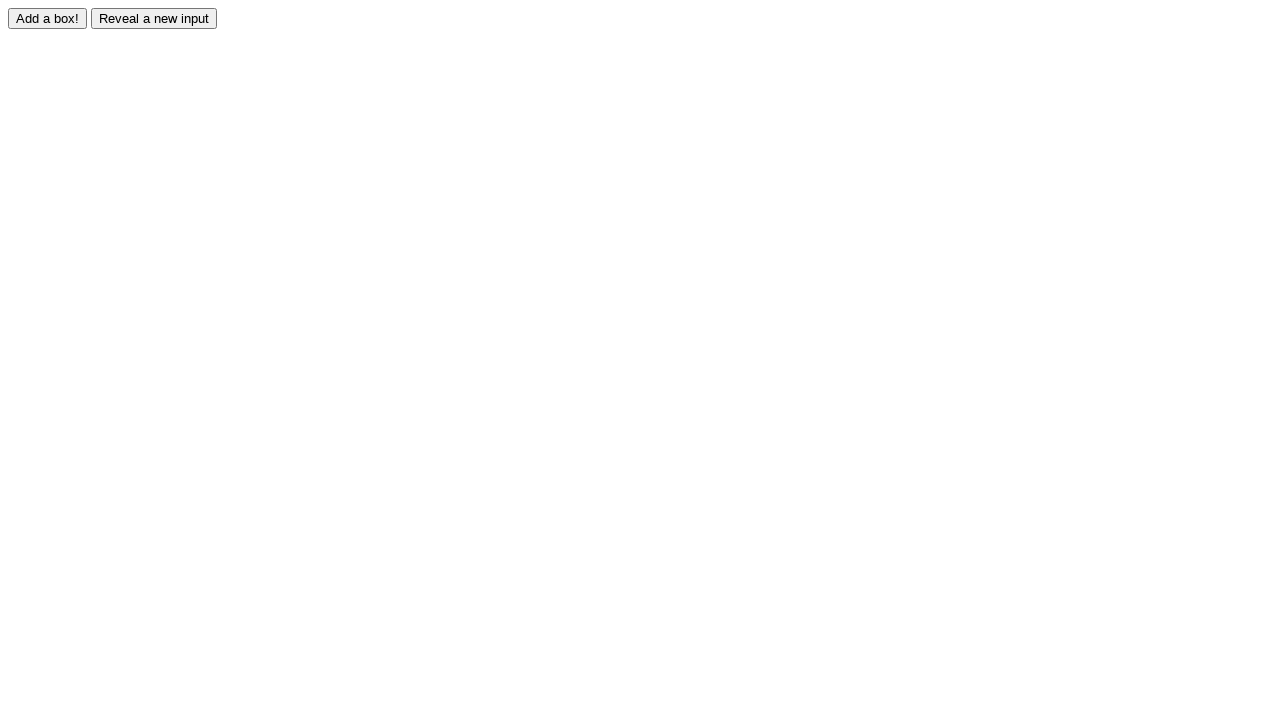

Clicked the adder button to dynamically add an element at (48, 18) on #adder
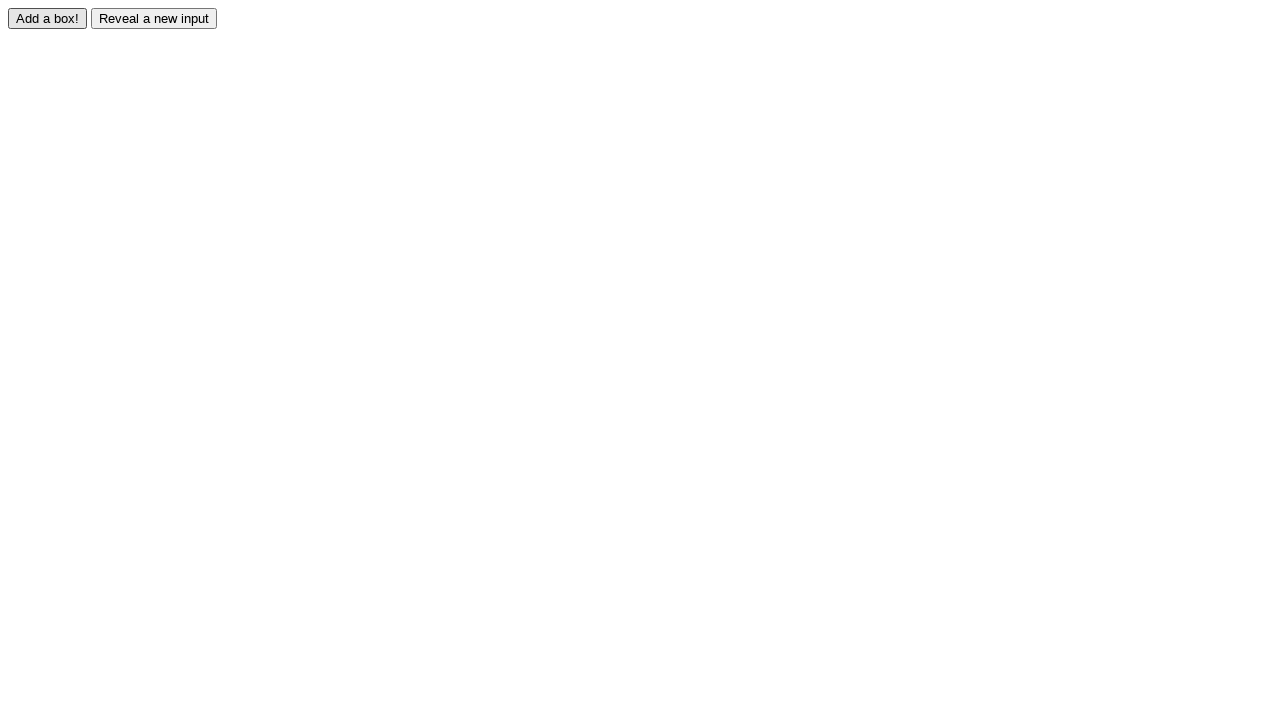

Waited for the dynamically added element with ID 'box0' to appear
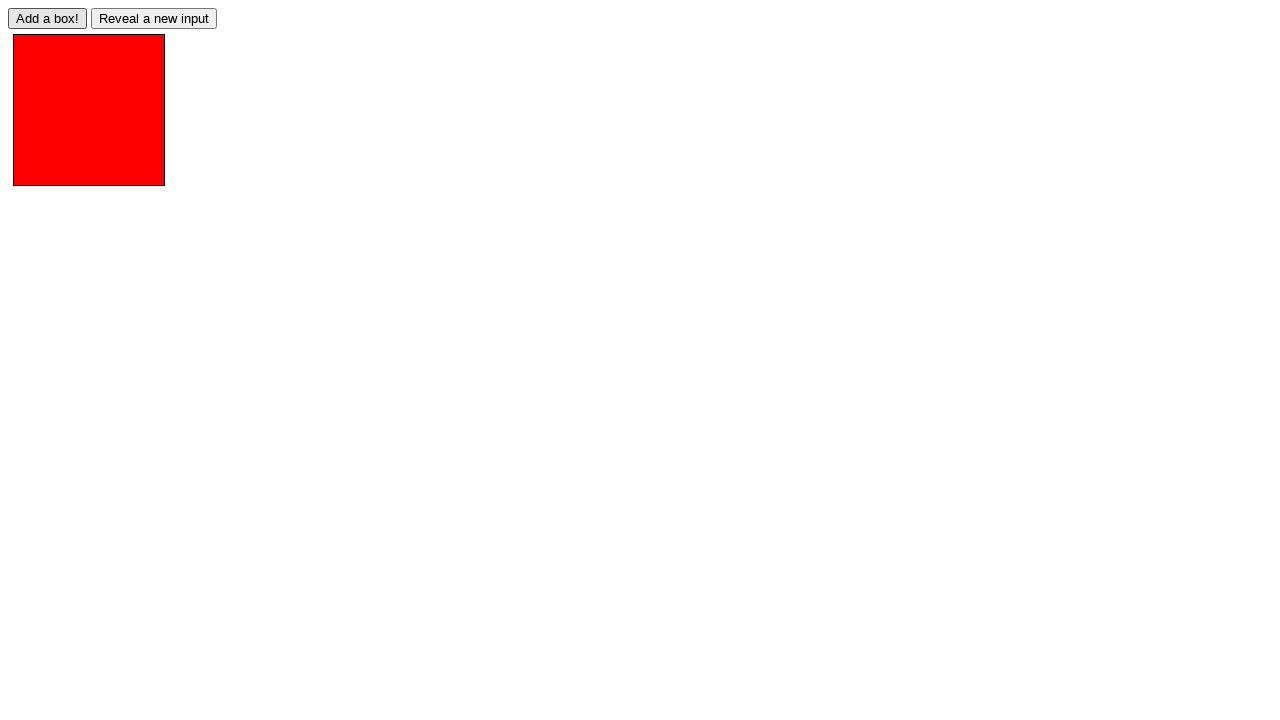

Verified that the added element has class attribute 'redbox'
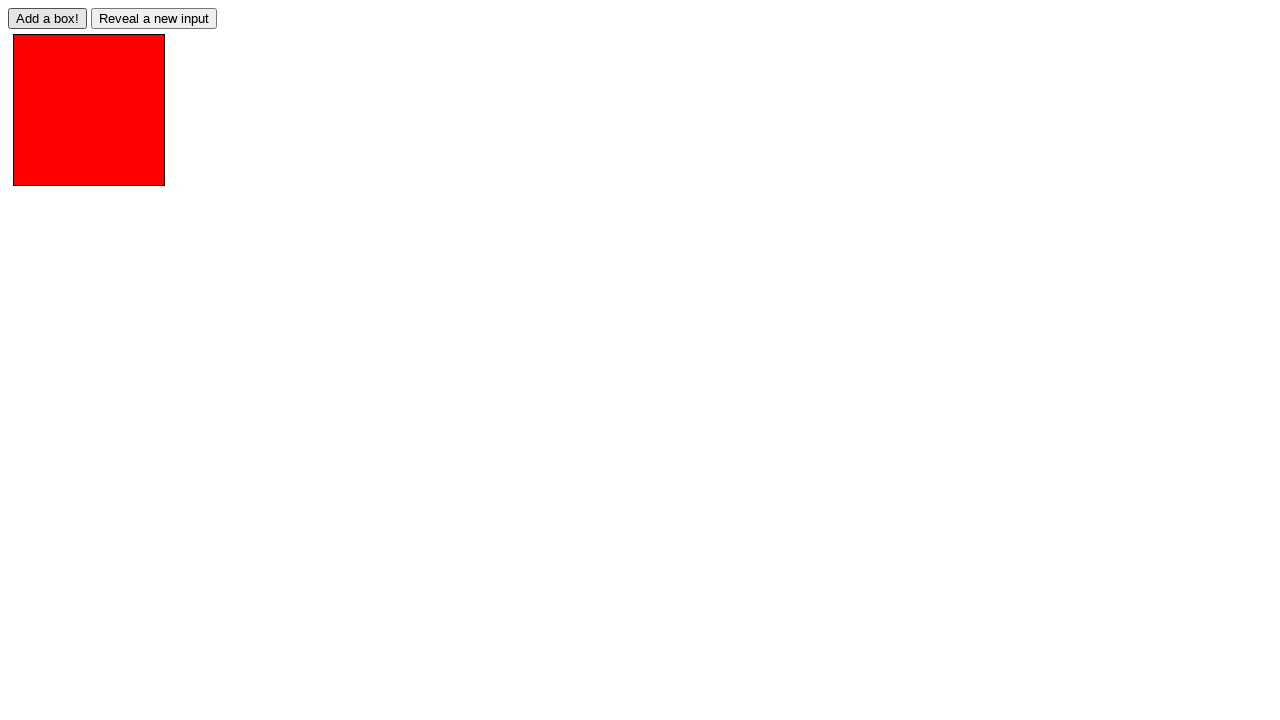

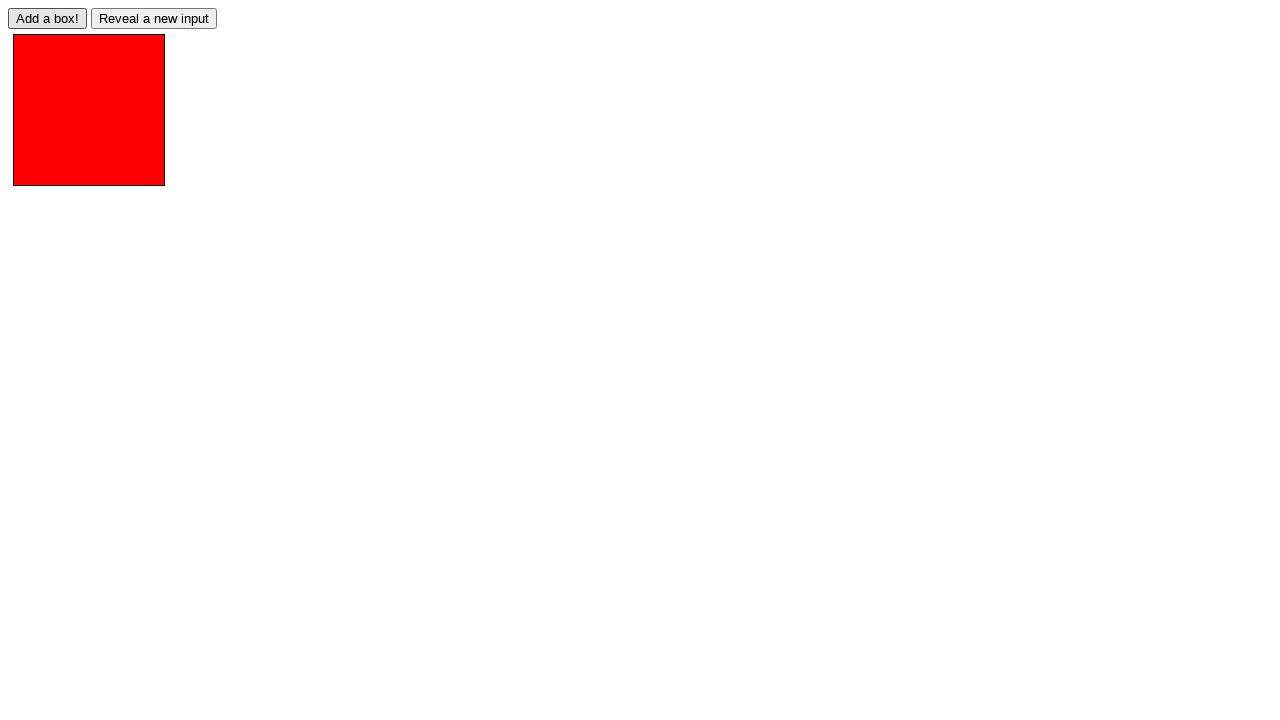